Tests the UK Companies House search functionality by entering a company name and verifying search results load

Starting URL: https://find-and-update.company-information.service.gov.uk/

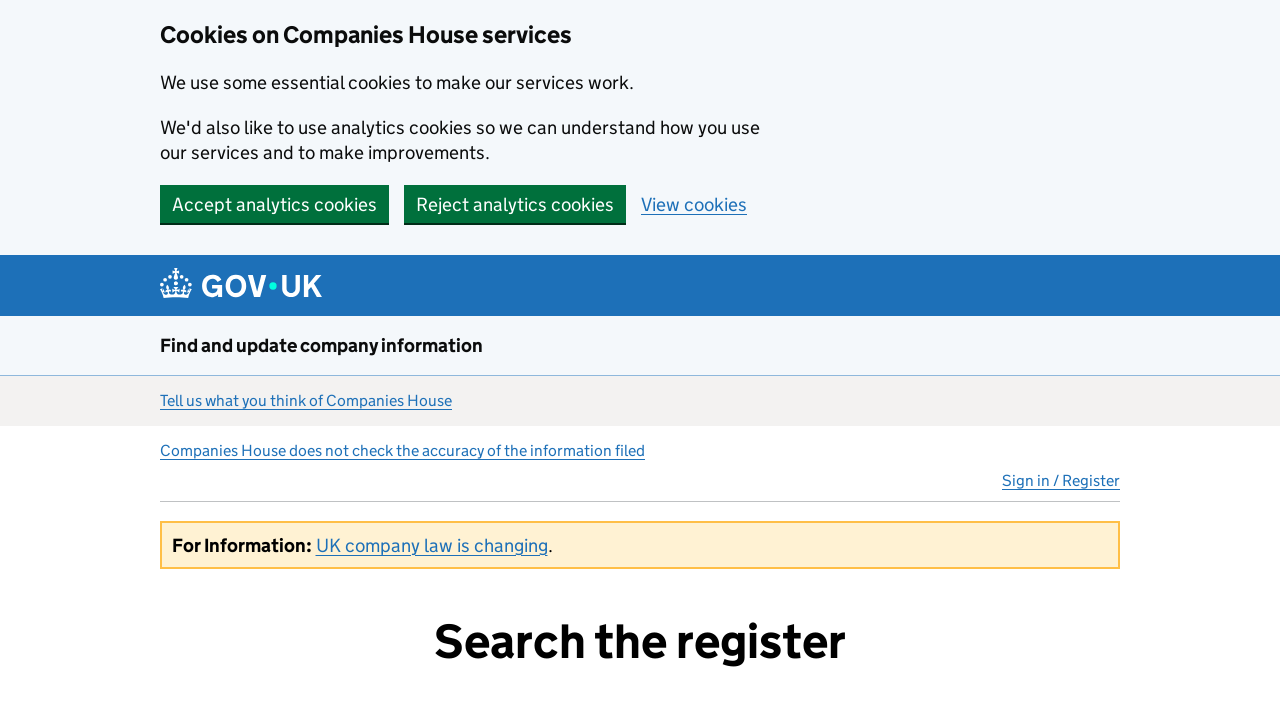

Filled search box with company name 'ION BOISTEANU PROPERTY TRADING LTD' on #site-search-text
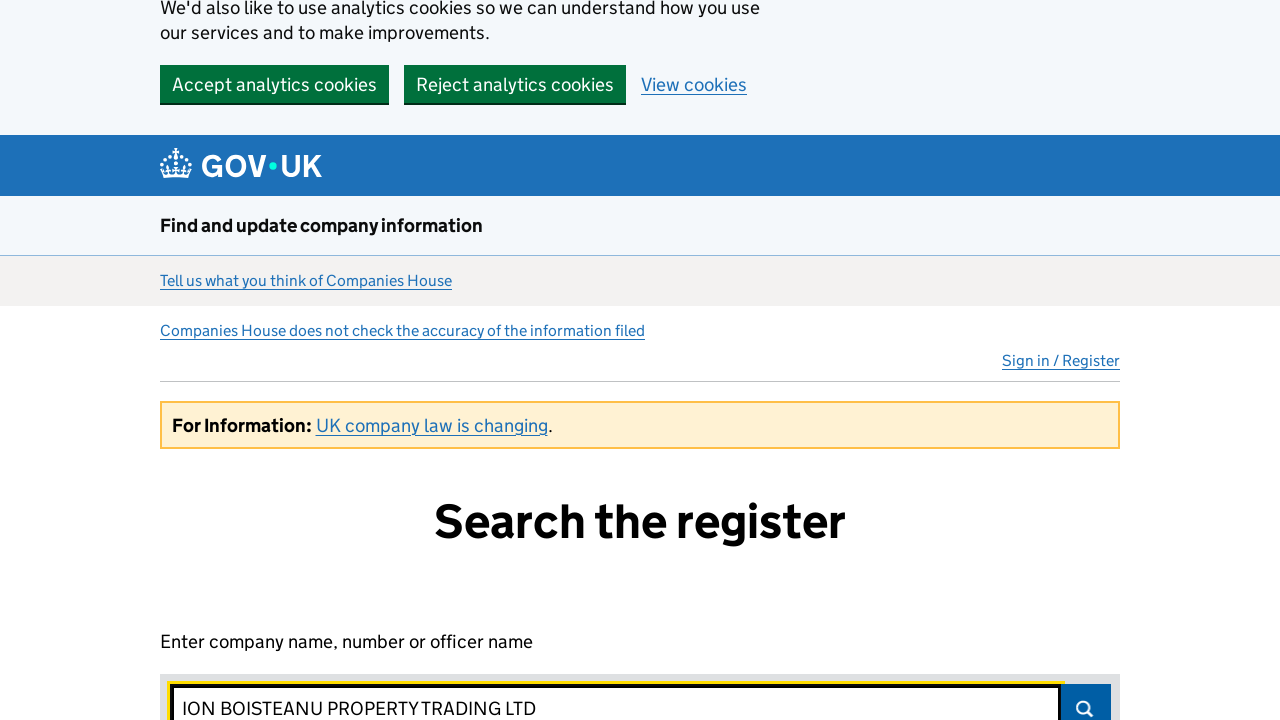

Clicked search submit button at (1086, 695) on #search-submit
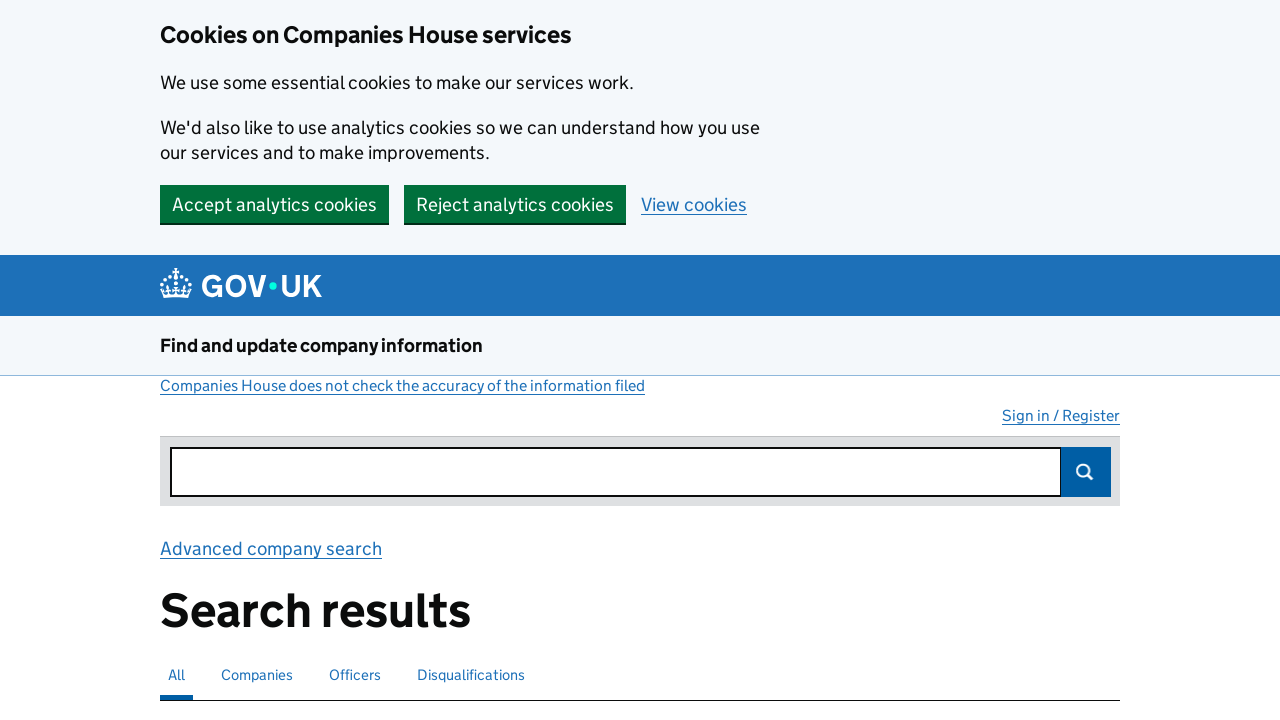

Search results grid loaded
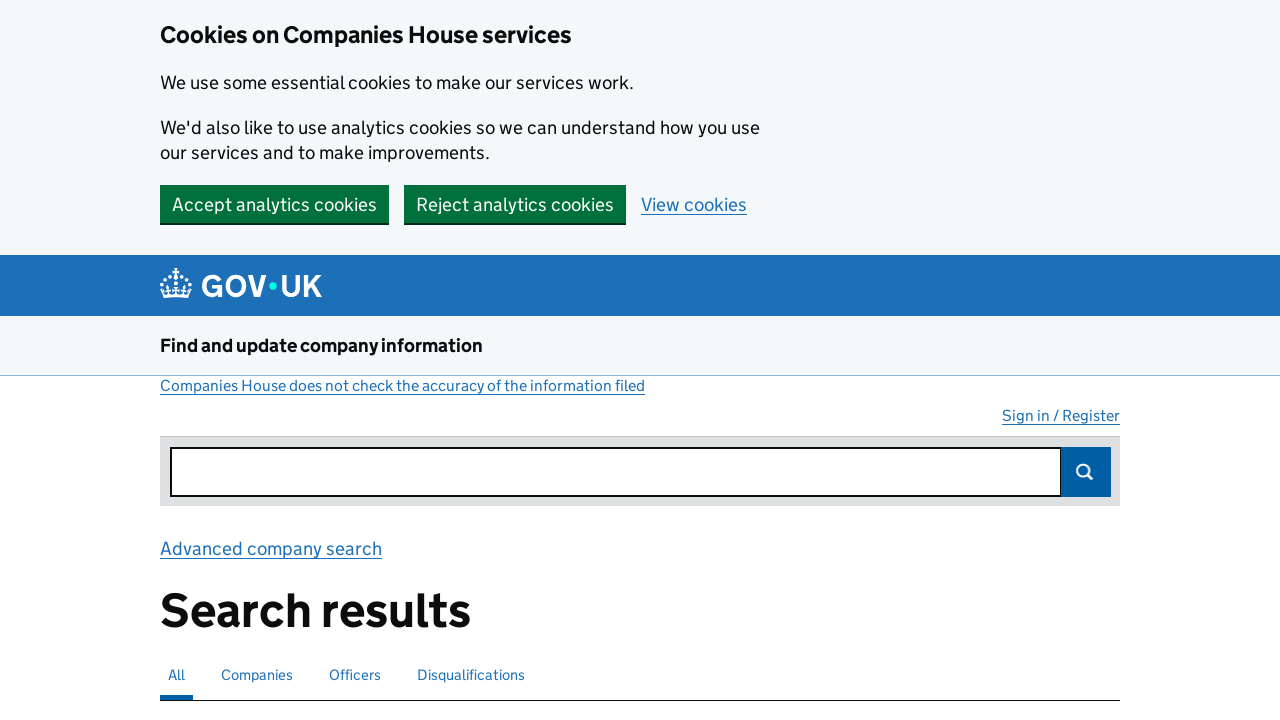

Company result items are displayed in search results
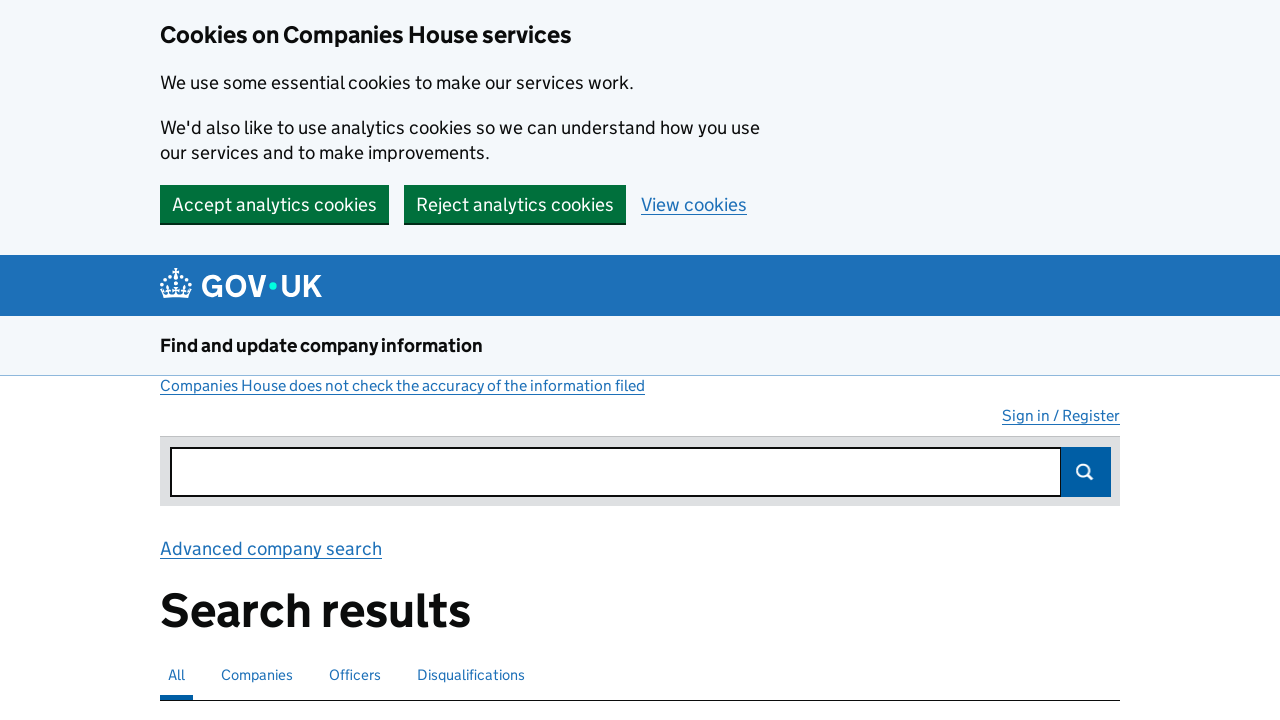

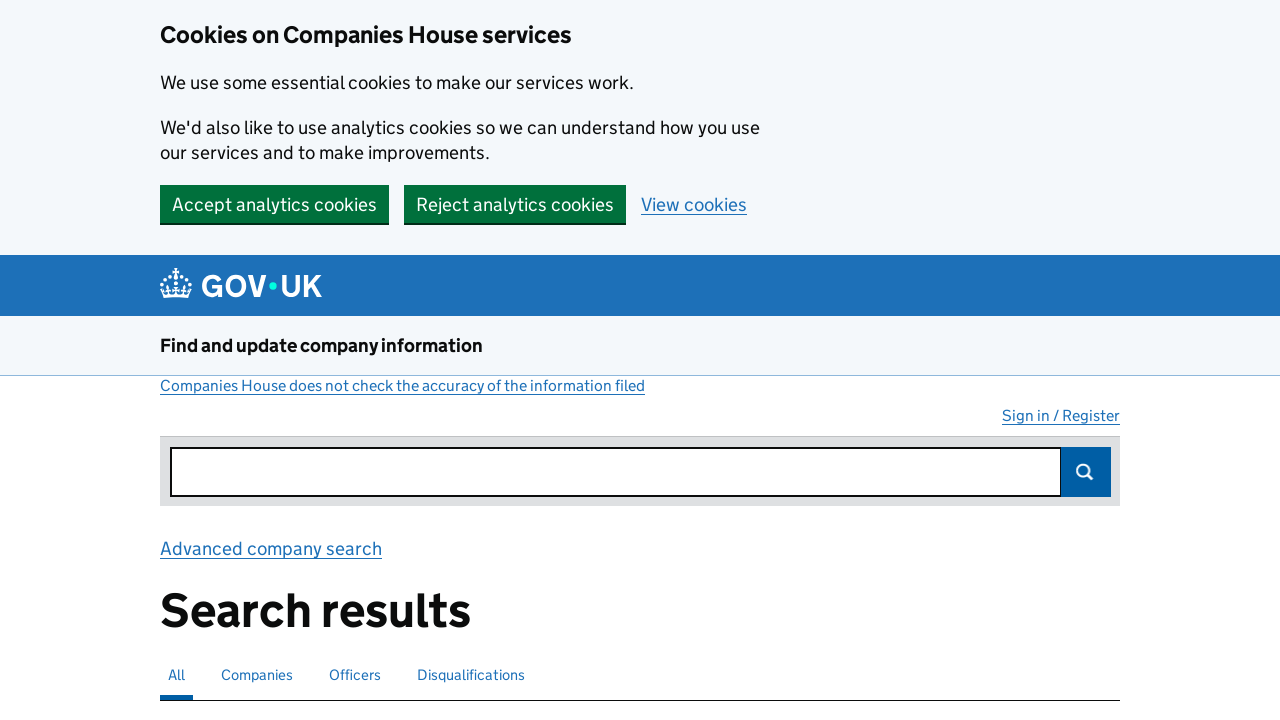